Solves a math problem by extracting a value from an element attribute, calculating the result, and submitting a form with checkboxes

Starting URL: http://suninjuly.github.io/get_attribute.html

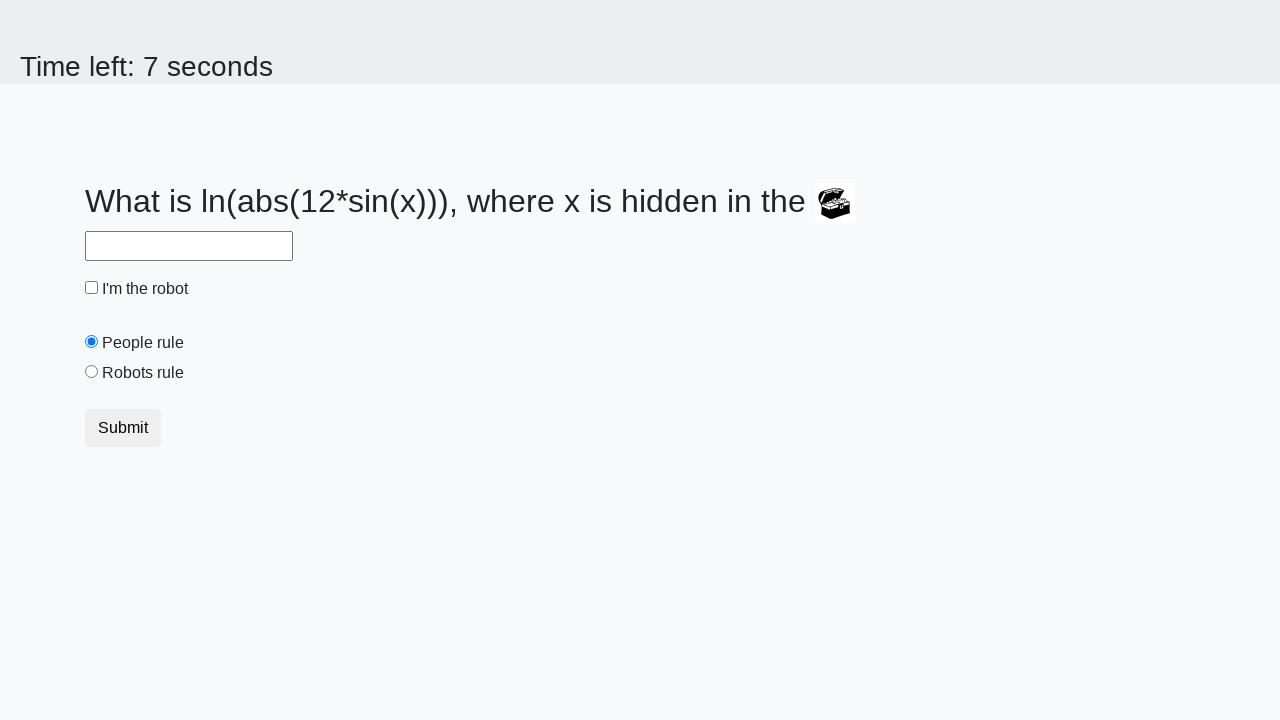

Extracted treasure value from element's valuex attribute
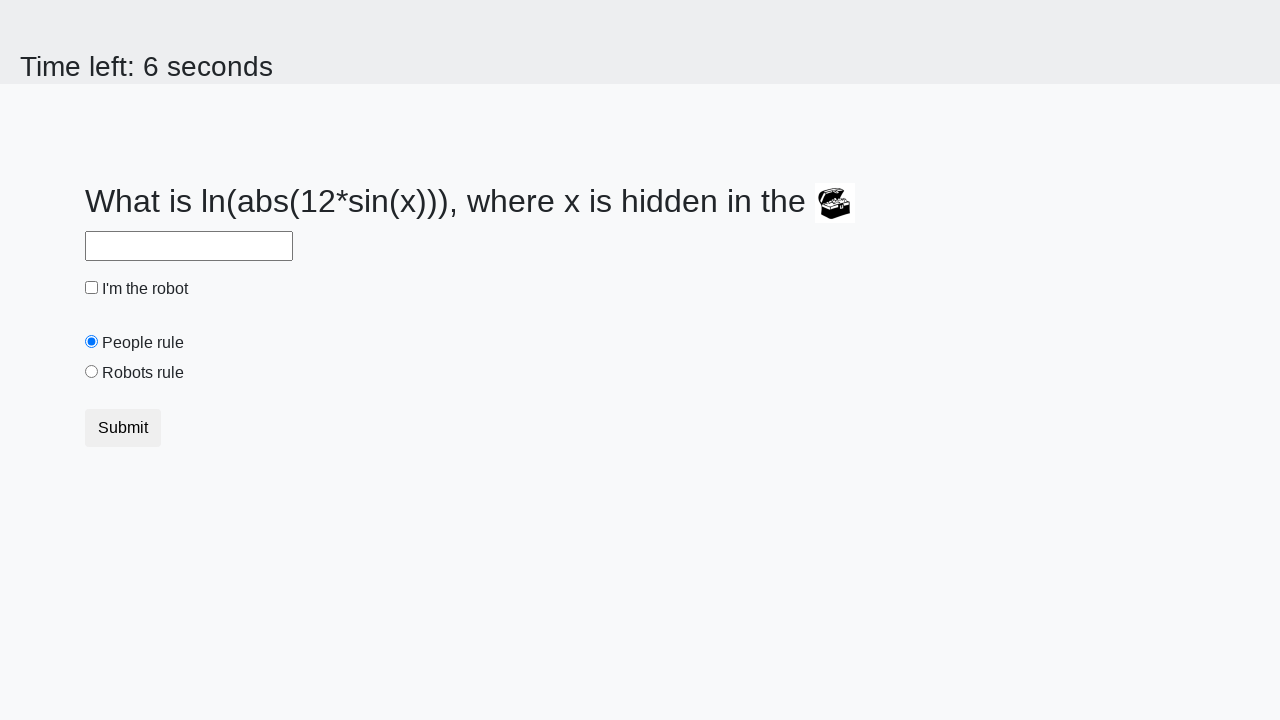

Filled answer field with calculated math result on #answer
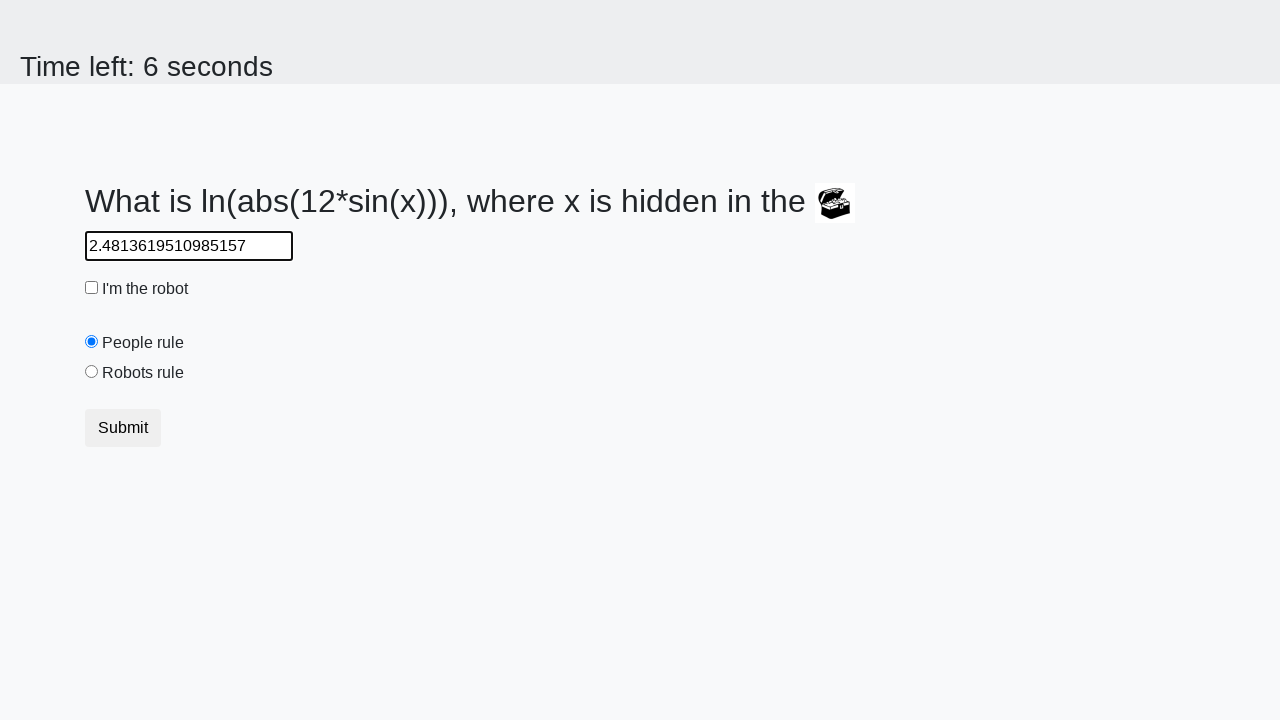

Checked the checkbox at (92, 288) on [type="checkbox"]
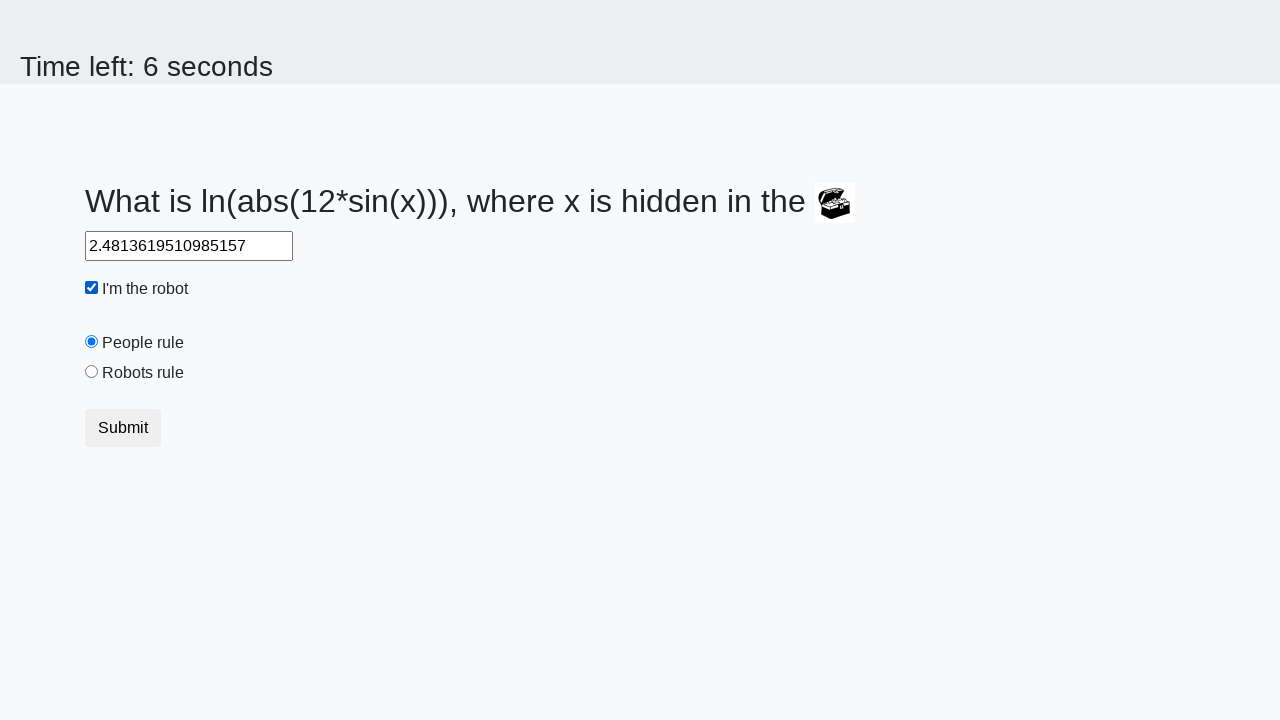

Selected 'Robots Rule' radio button at (92, 372) on #RobotsRule
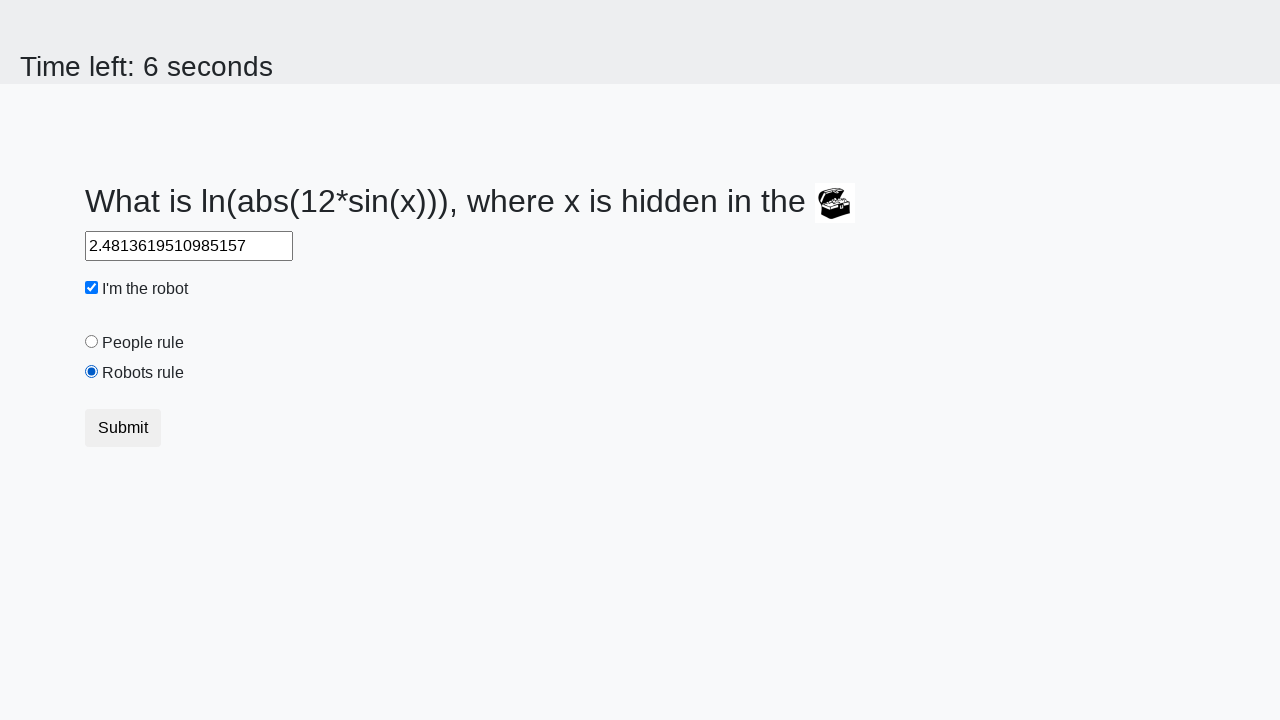

Submitted the form at (123, 428) on button
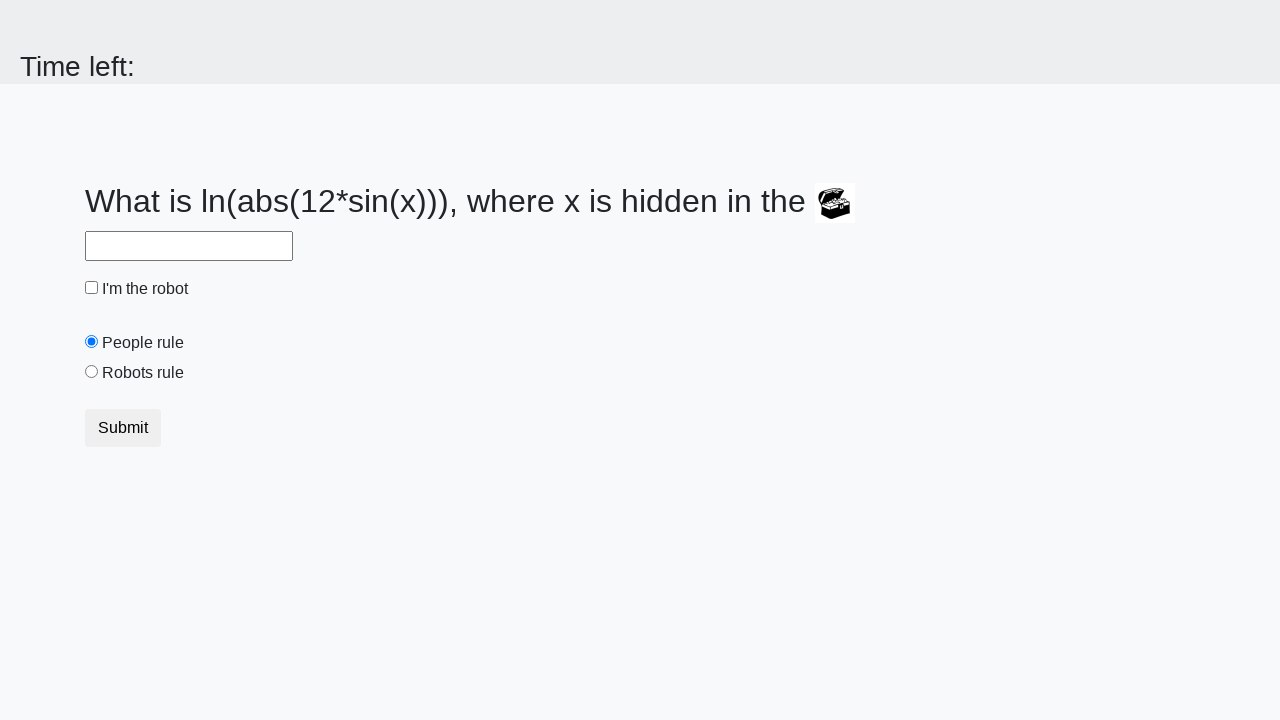

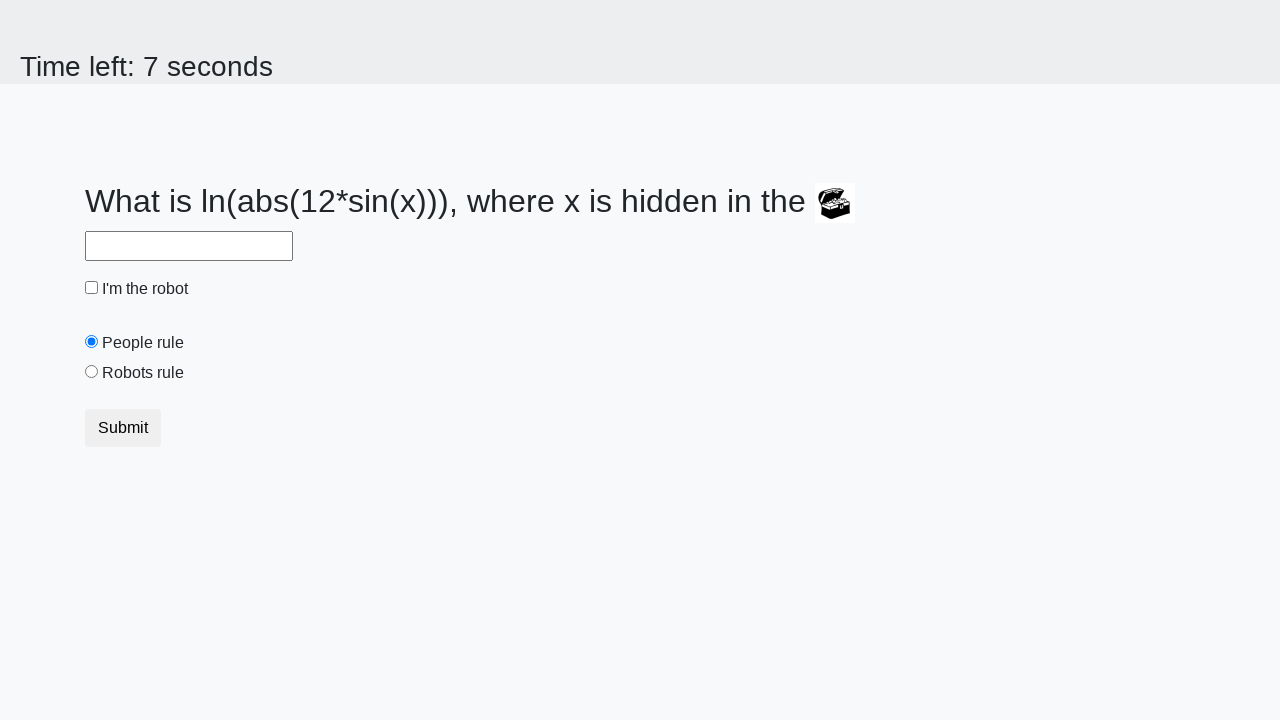